Navigates to the Honda 2 Wheelers India website and verifies that the page loads successfully by checking the current URL matches the expected URL.

Starting URL: https://www.honda2wheelersindia.com/

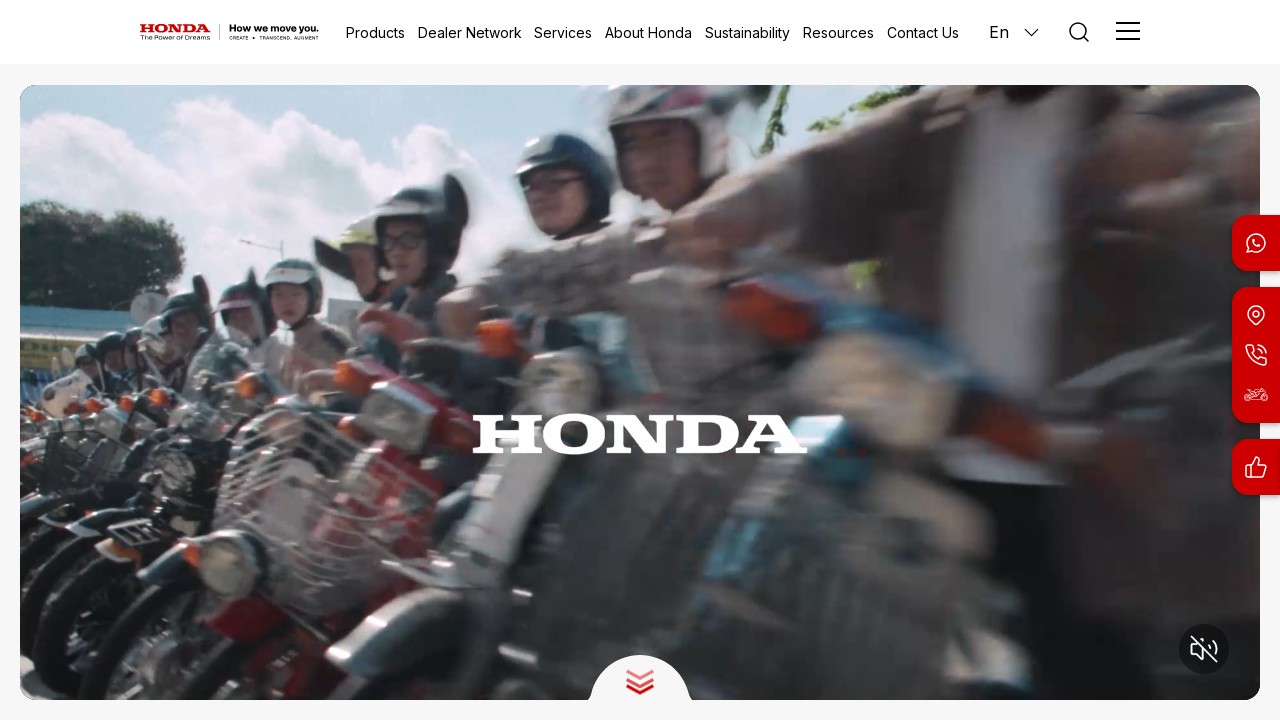

Retrieved current URL from page
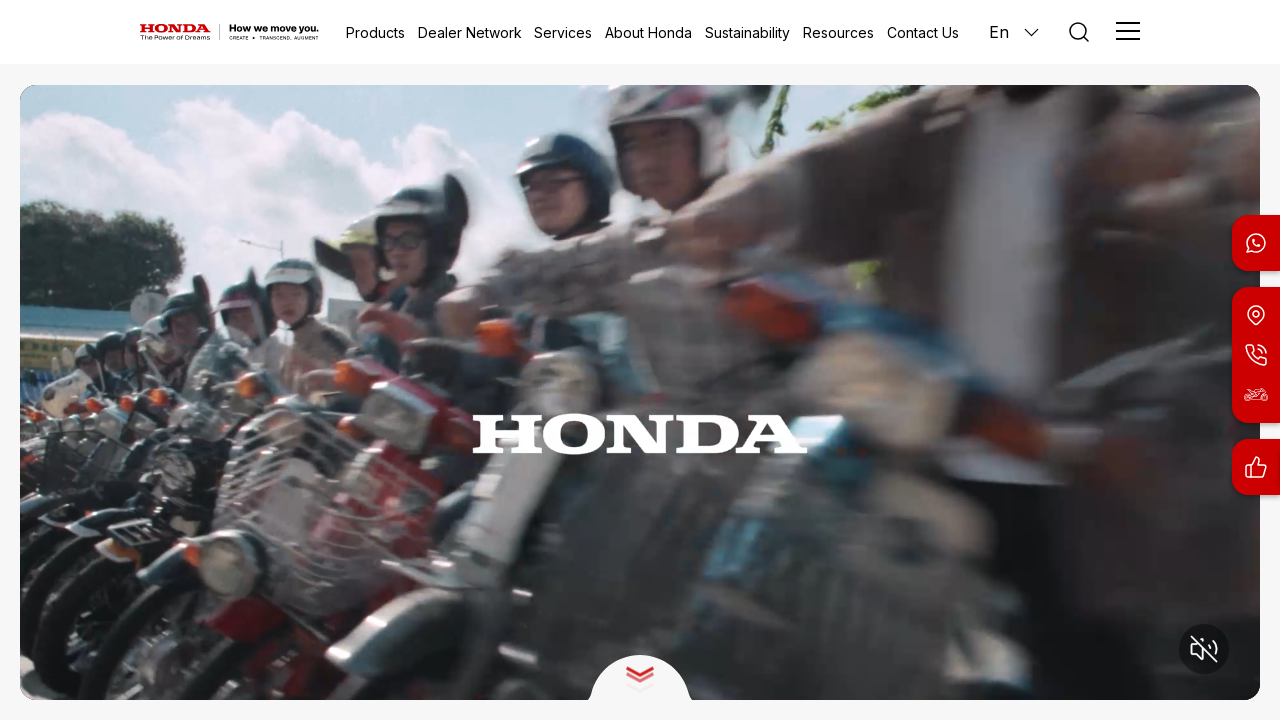

Verified that current URL matches expected Honda 2 Wheelers India website URL
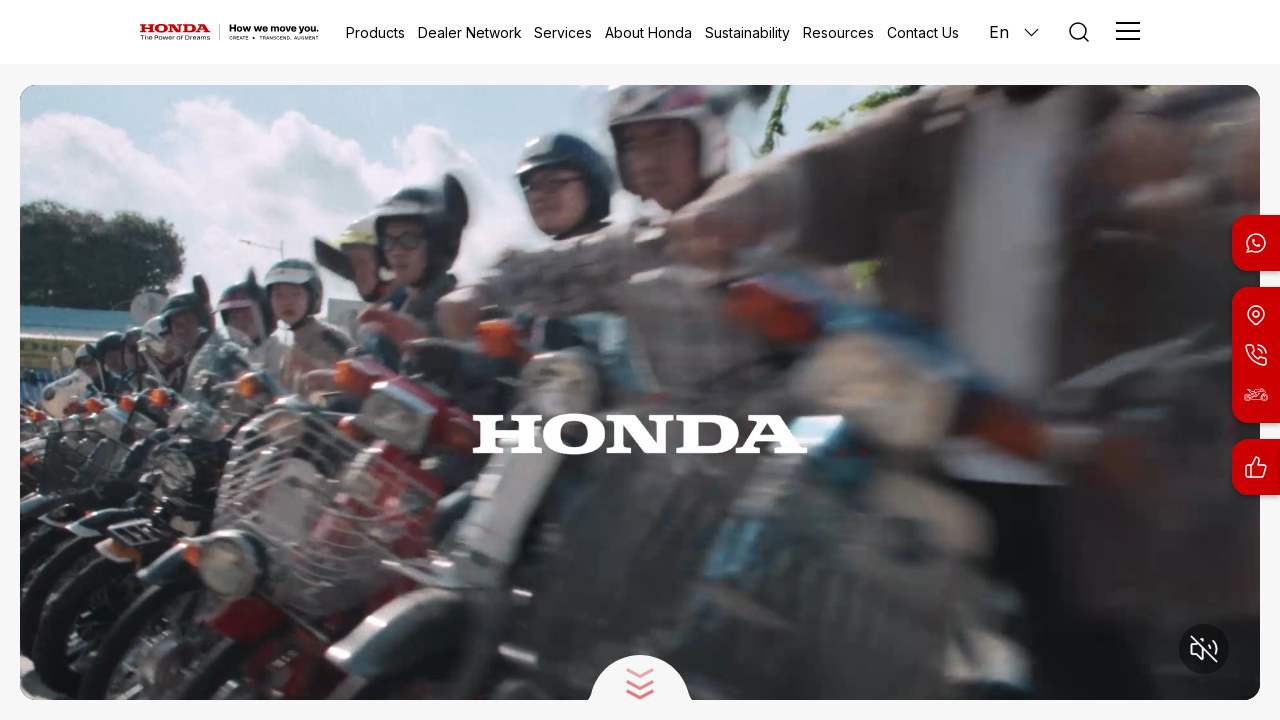

Waited for page to reach domcontentloaded state
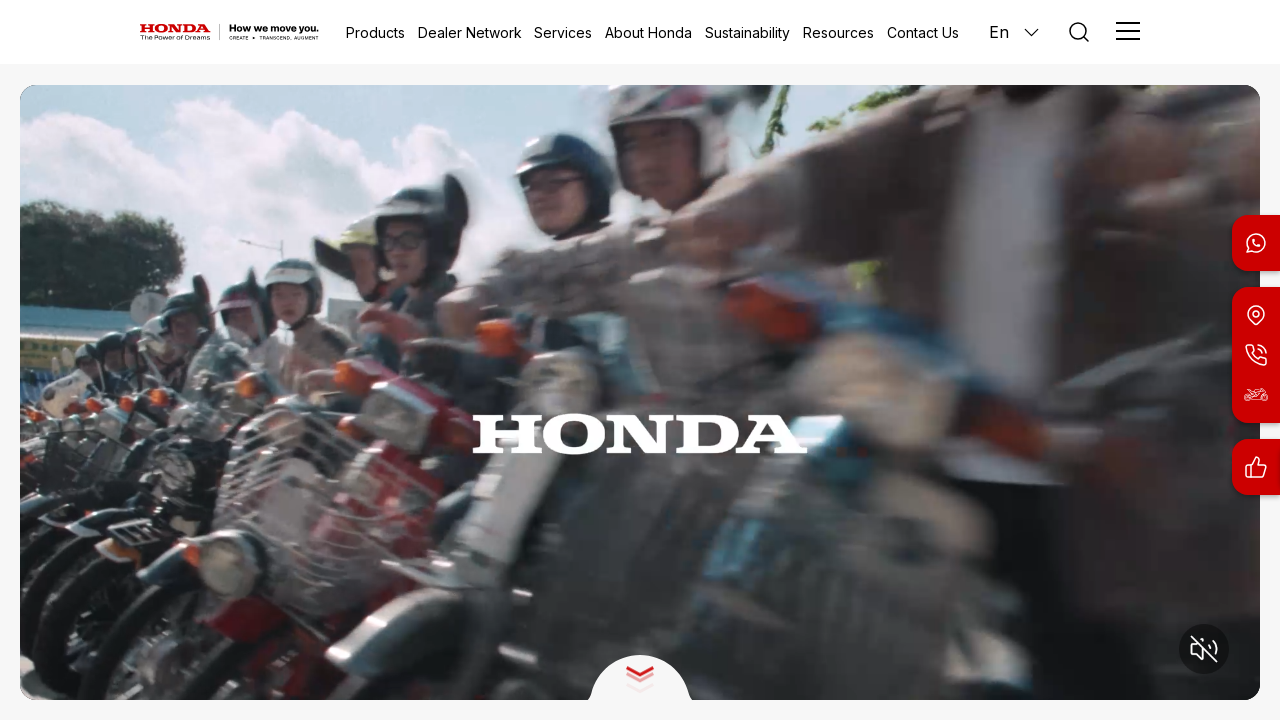

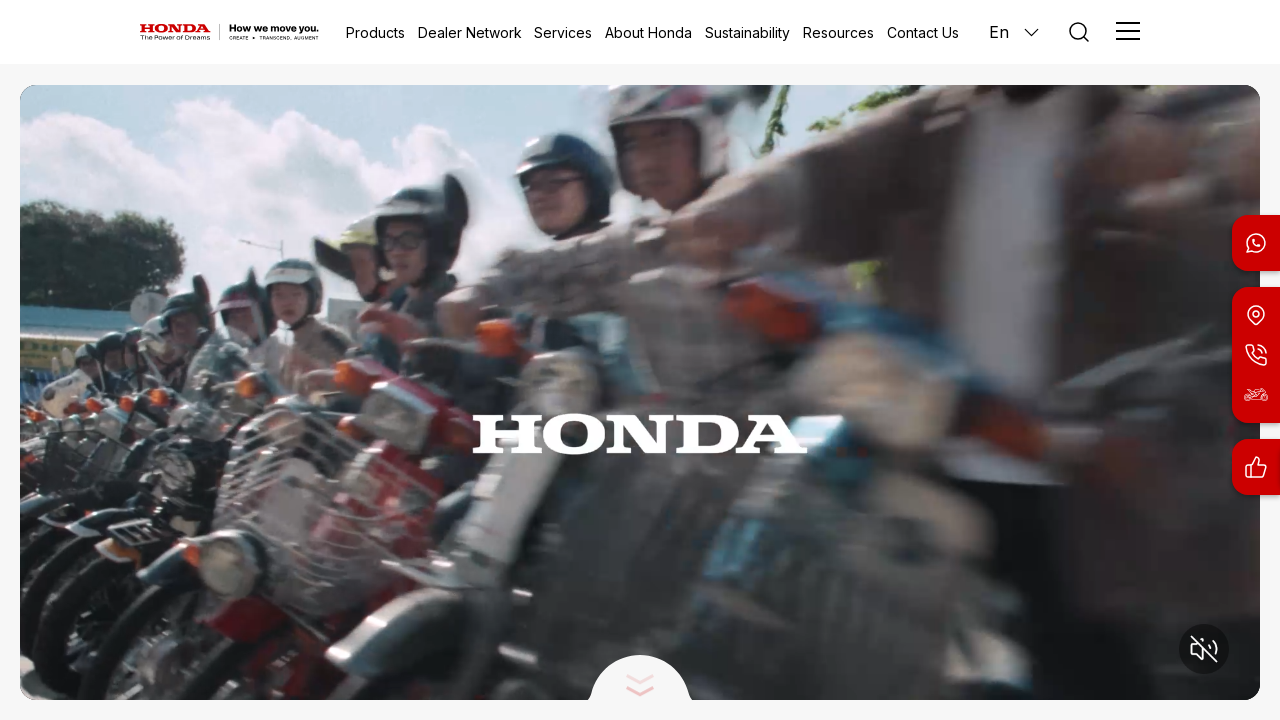